Tests dynamic loading functionality by navigating to the Dynamic Loading section, selecting the first example, clicking the start button, and waiting for the loading indicator to disappear.

Starting URL: http://the-internet.herokuapp.com

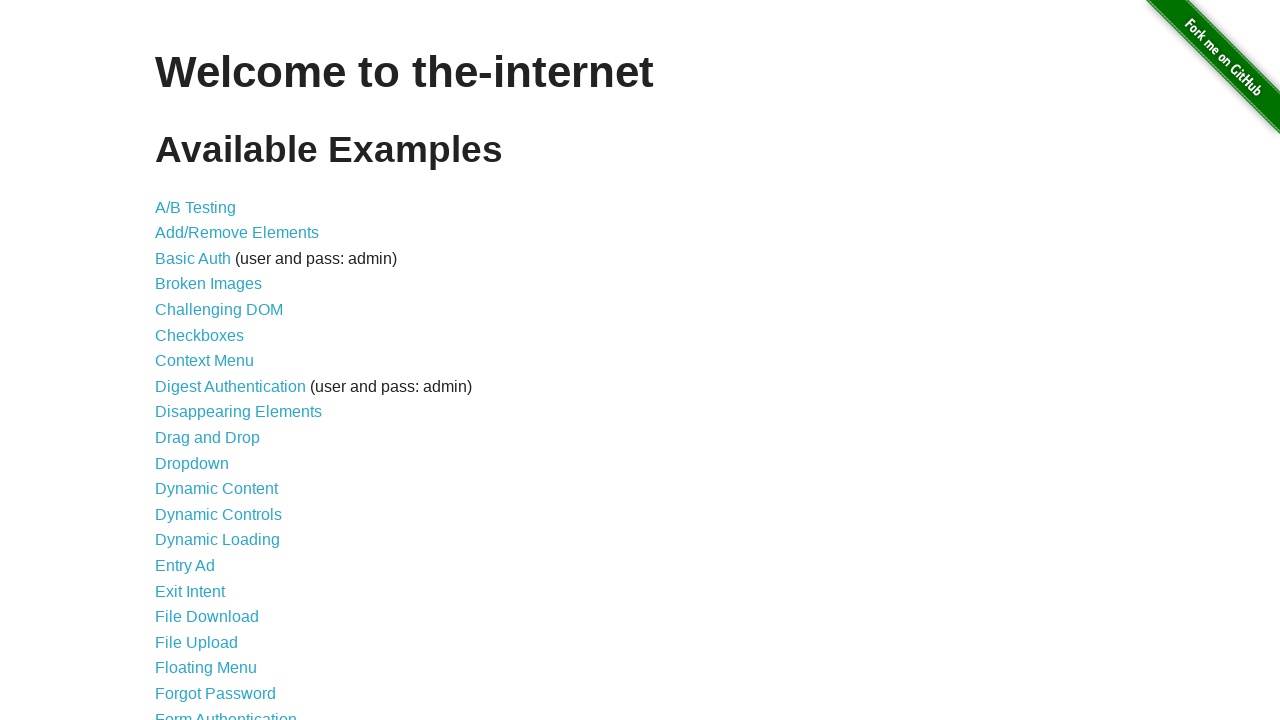

Clicked on 'Dynamic Loading' link at (218, 540) on text=Dynamic Loading
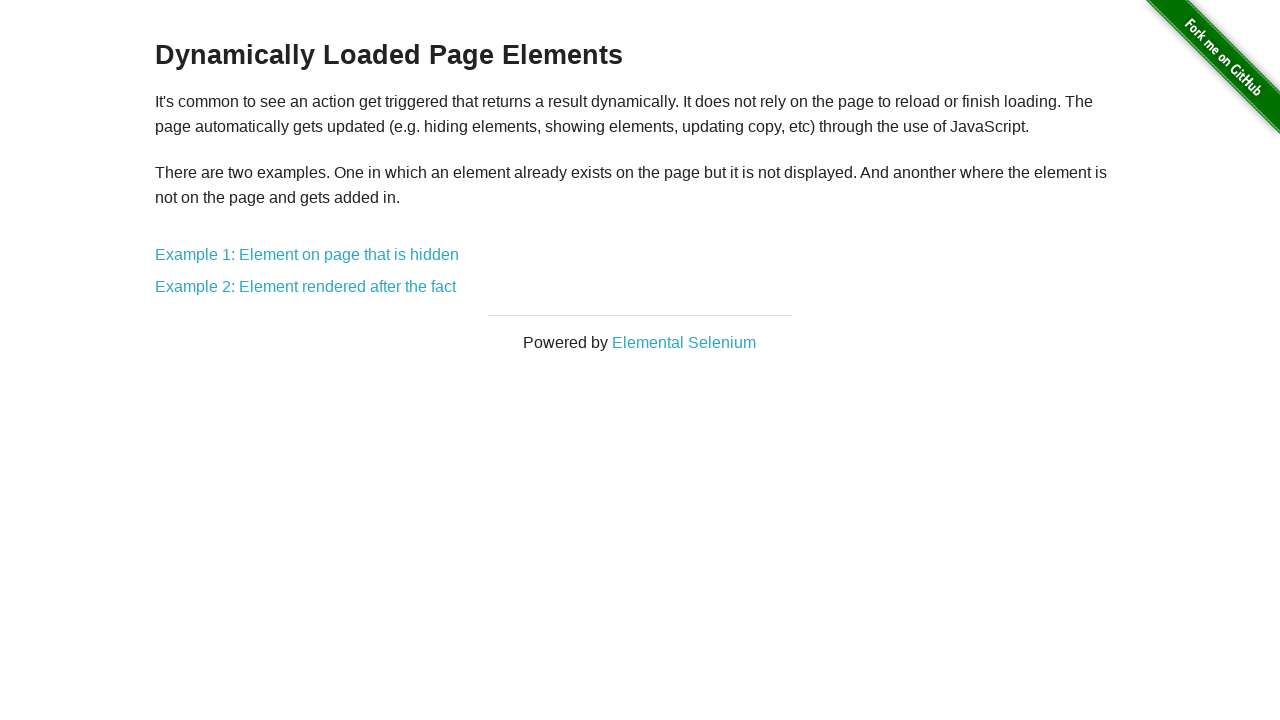

Clicked on the first dynamic loading example (Element on page that is hidden) at (307, 255) on xpath=//*[@id='content']/div/a[1]
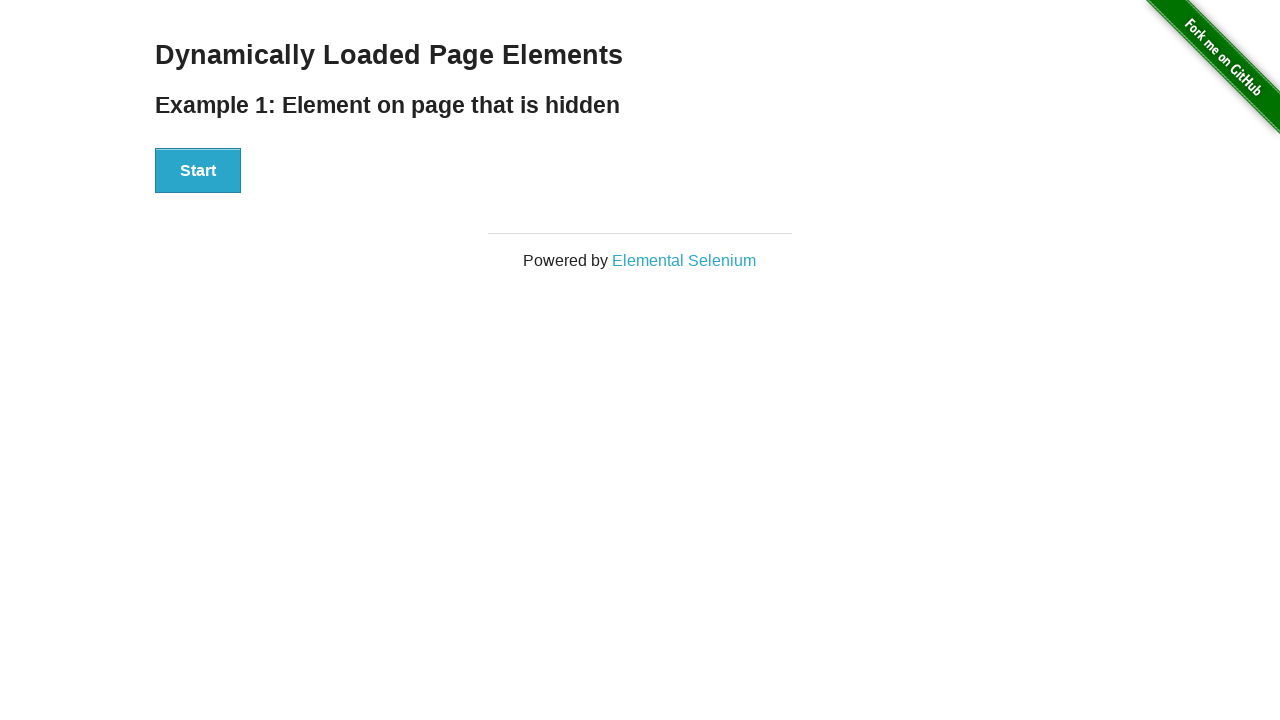

Clicked the Start button to initiate dynamic loading at (198, 171) on button
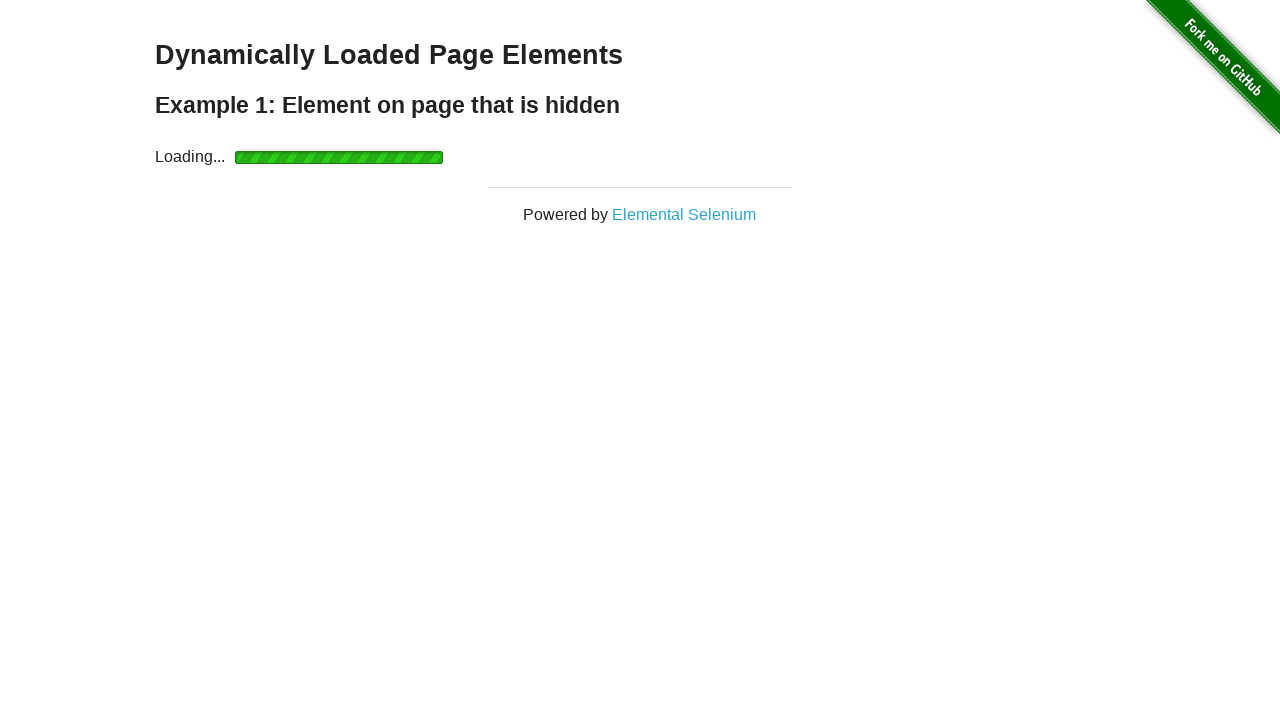

Loading indicator disappeared - dynamic content loaded successfully
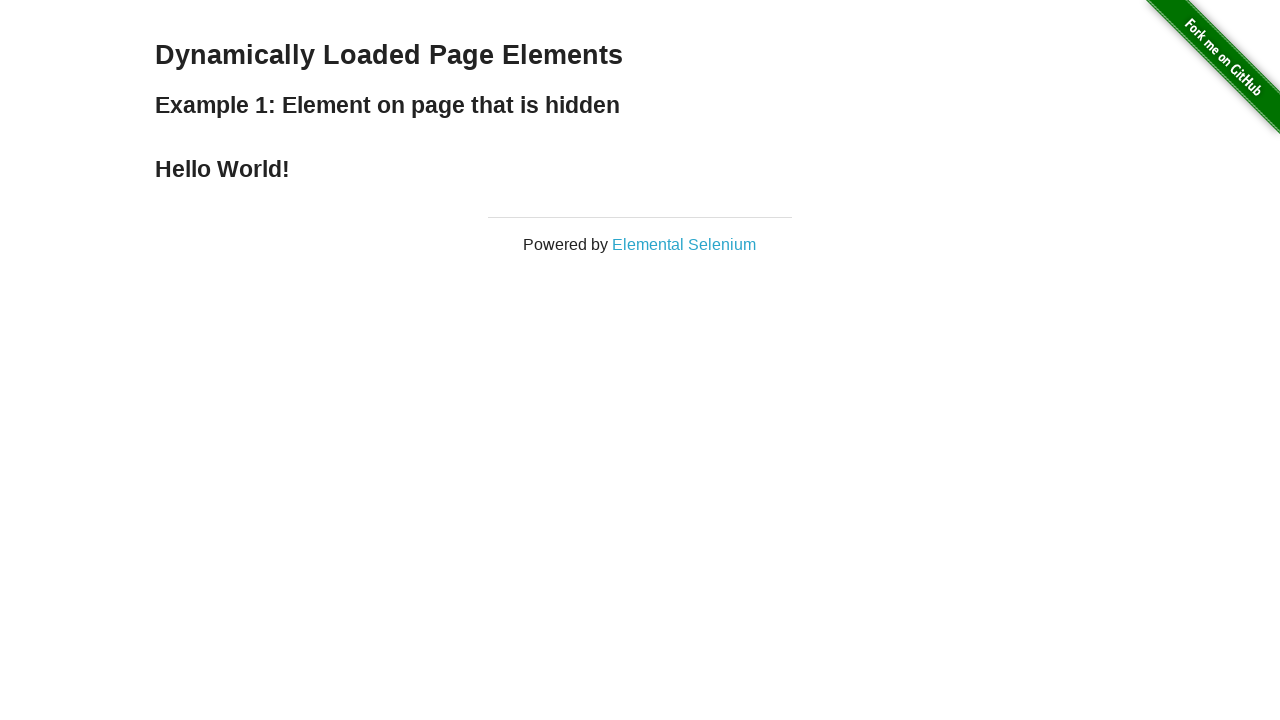

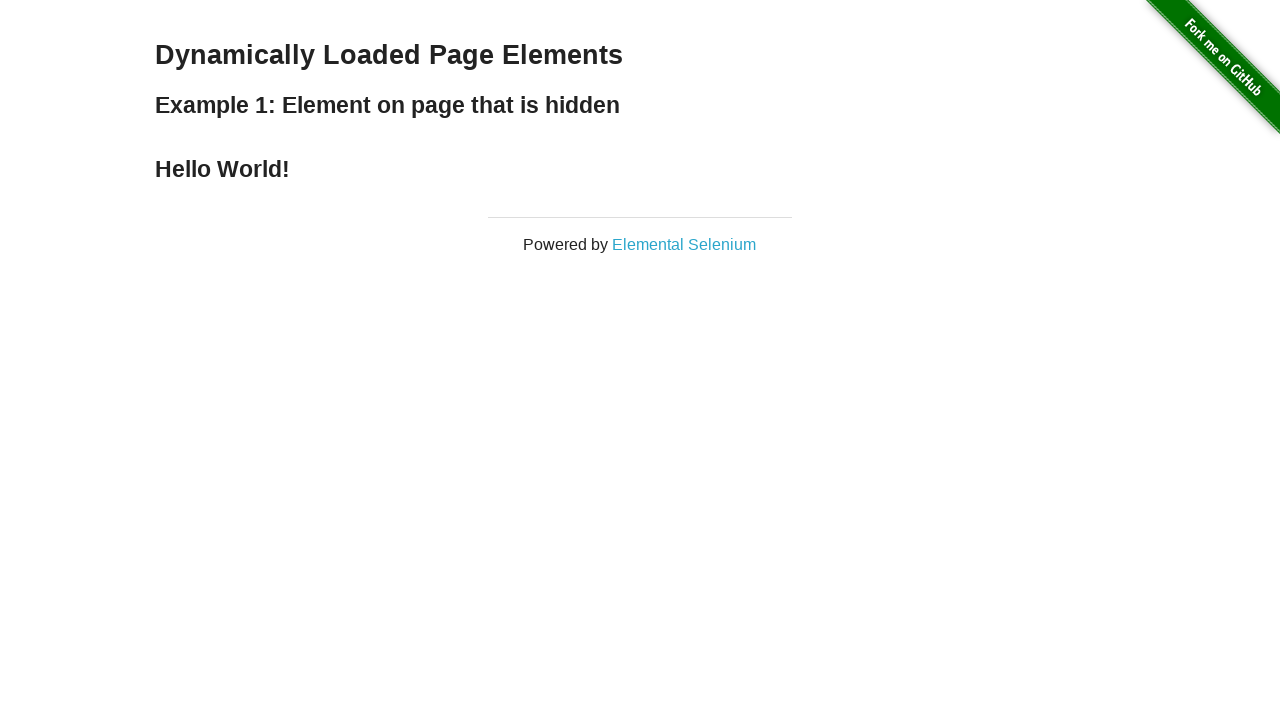